Tests dynamic content loading by clicking the Start button and verifying that "Hello World!" text becomes visible after loading completes.

Starting URL: https://the-internet.herokuapp.com/dynamic_loading/1

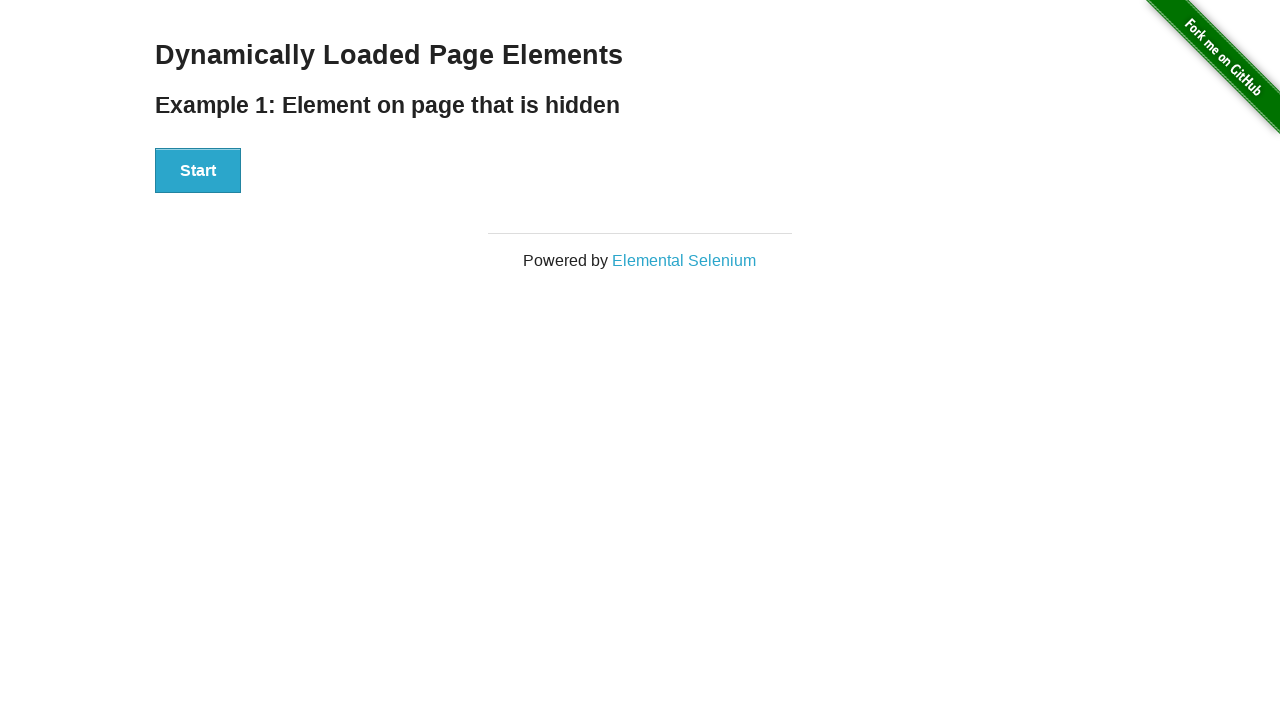

Clicked the Start button to initiate dynamic content loading at (198, 171) on xpath=//button
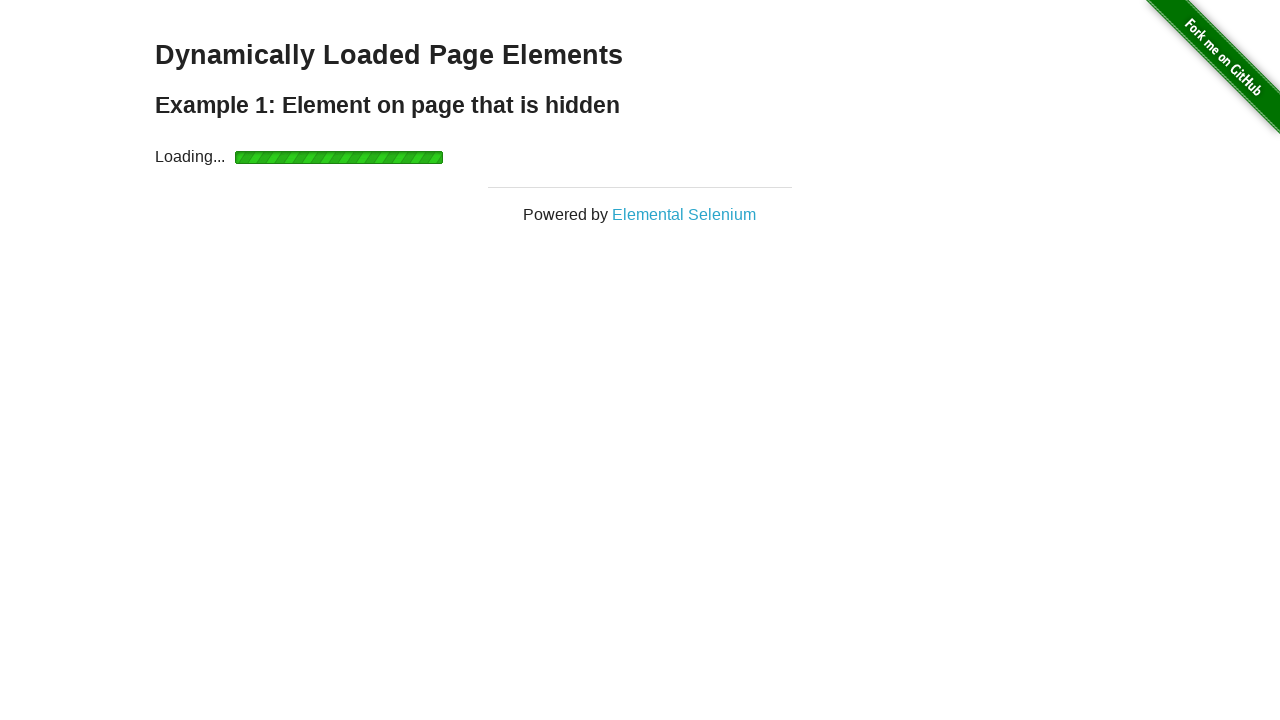

Waited for 'Hello World!' text to become visible after loading completes
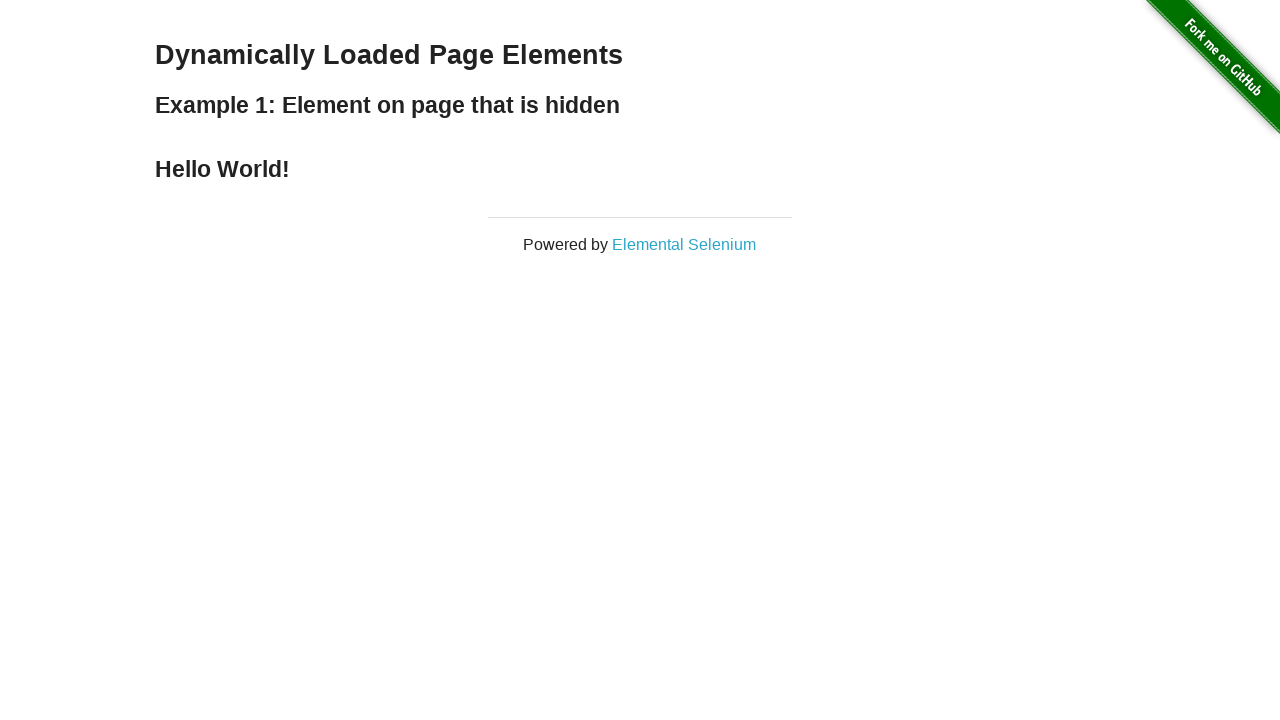

Verified that the 'Hello World!' text content is correct
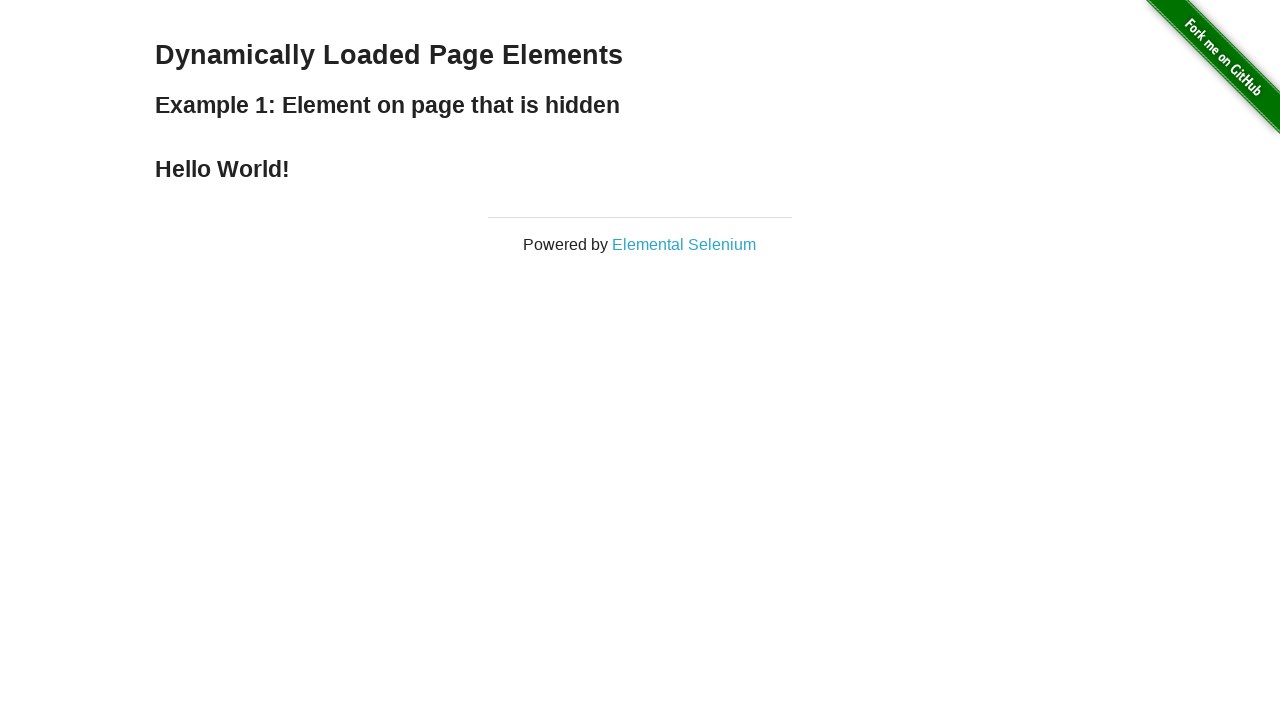

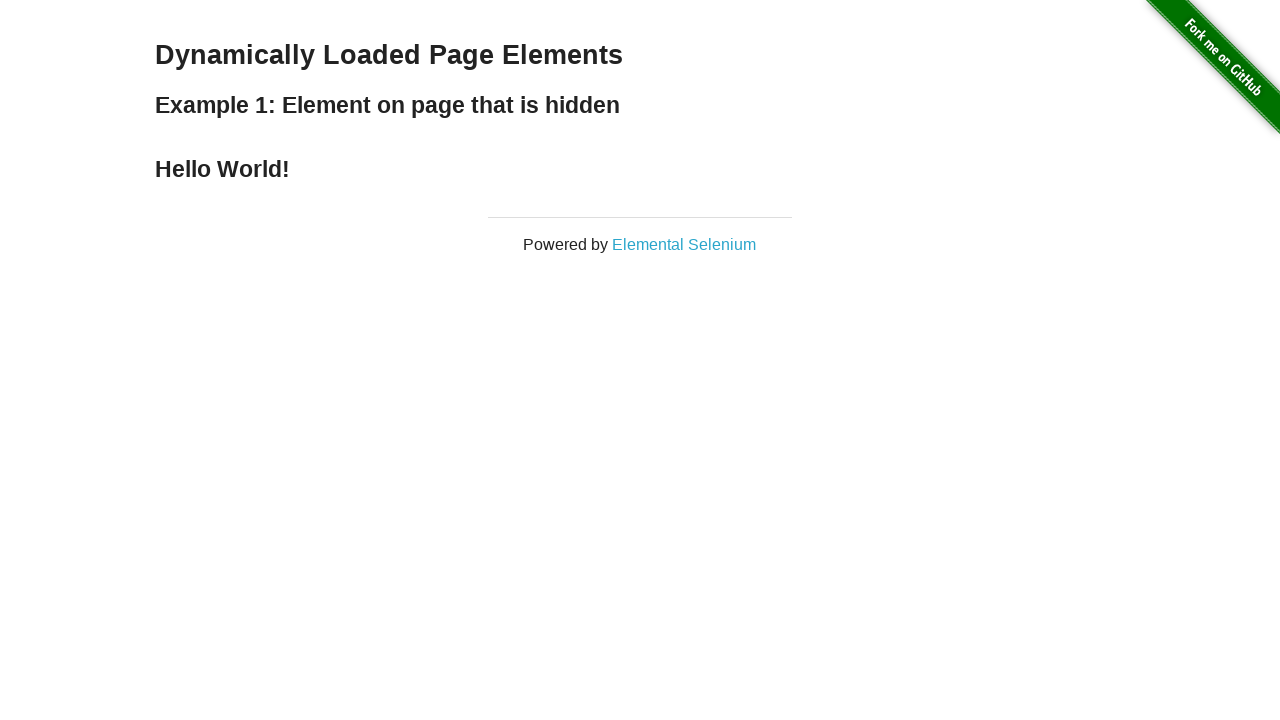